Creates tasks and verifies the "items left" counter updates correctly when tasks are completed and uncompleted

Starting URL: https://todomvc.com/examples/react/dist/

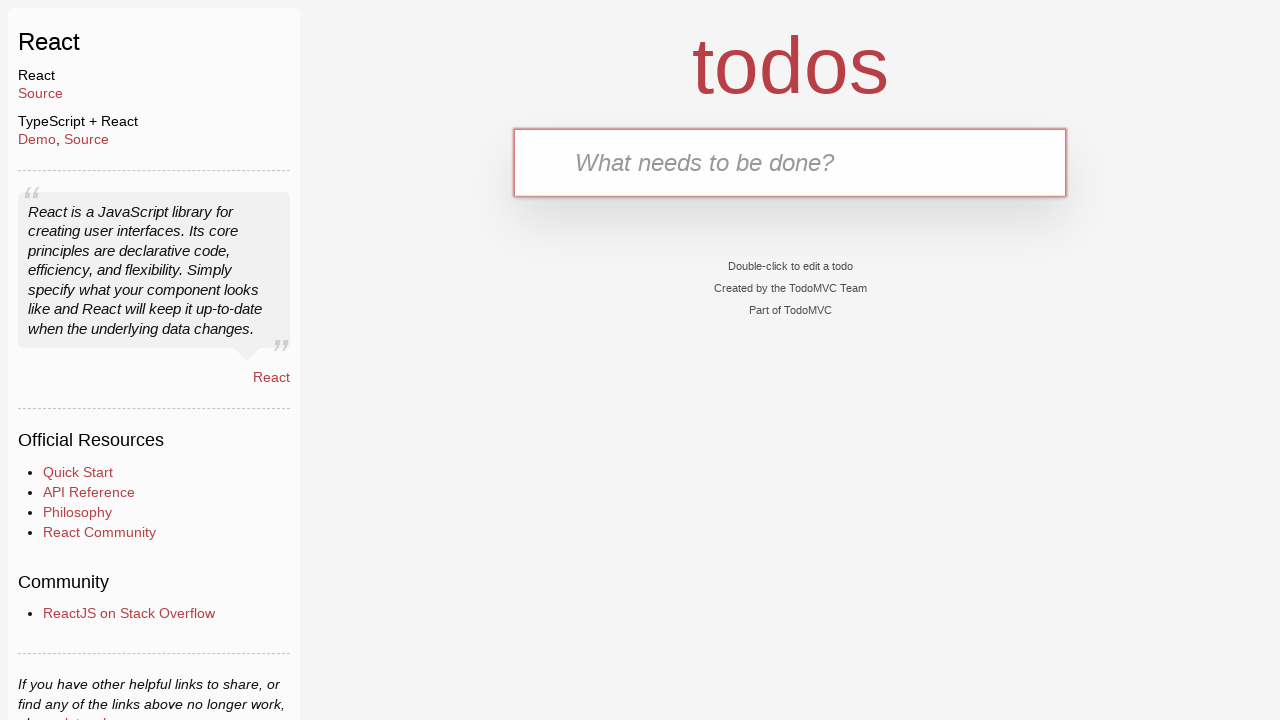

Filled todo input with 'task1' on #todo-input
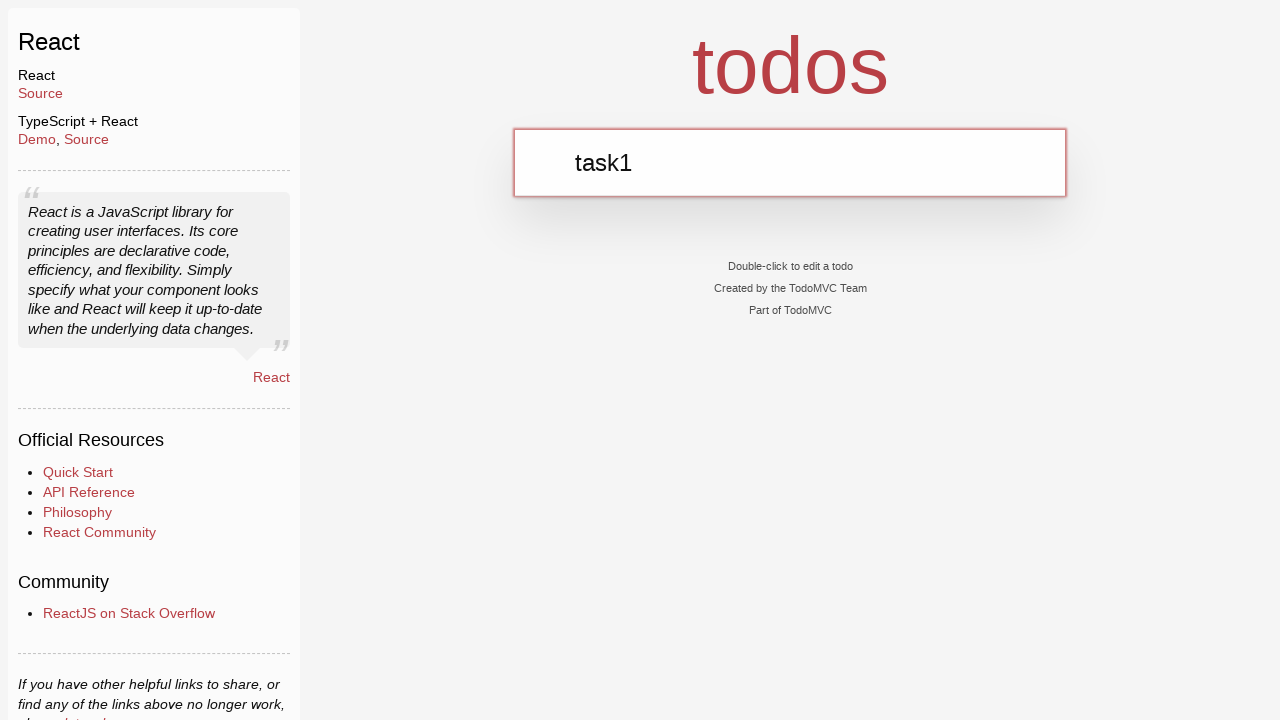

Pressed Enter to create task1 on #todo-input
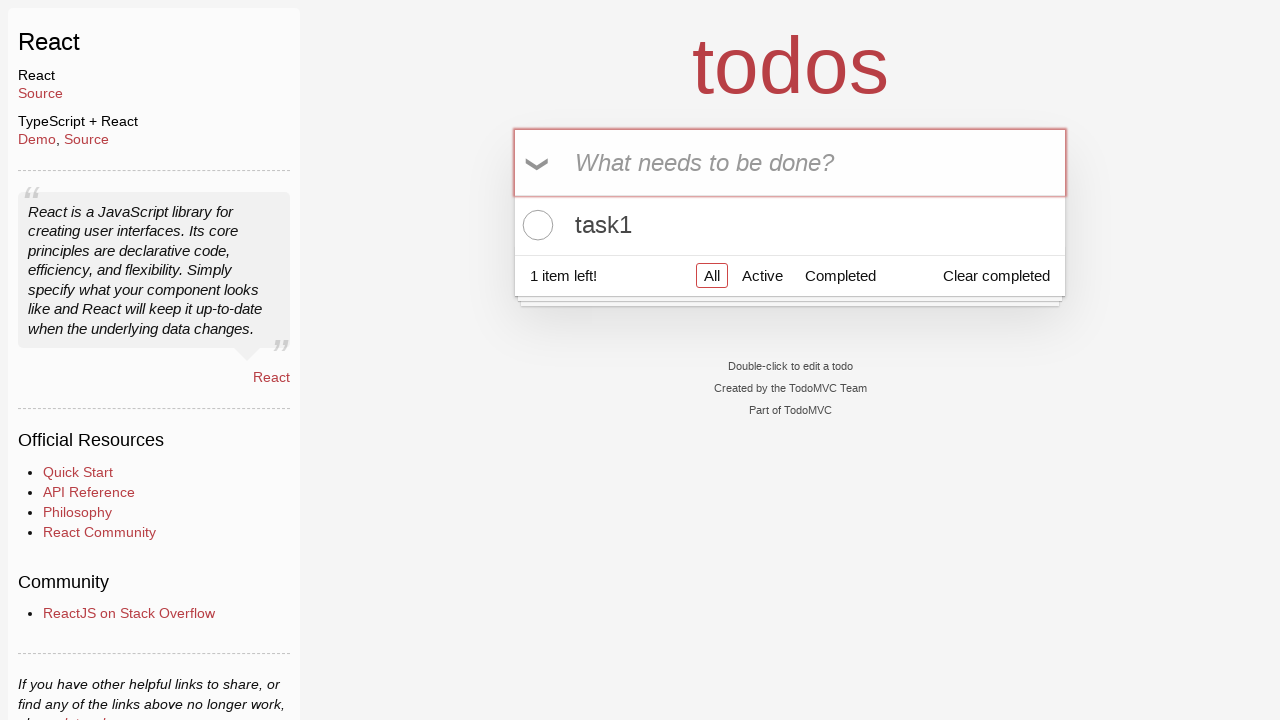

Filled todo input with 'task2' on #todo-input
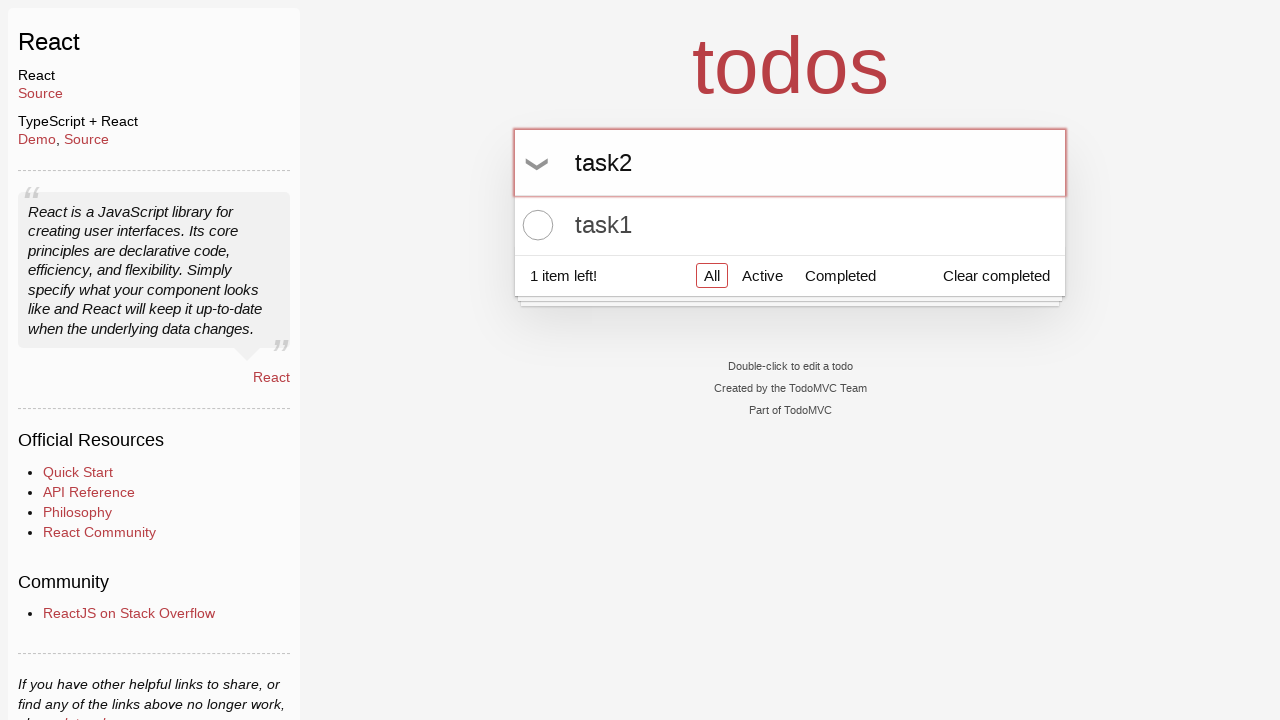

Pressed Enter to create task2 on #todo-input
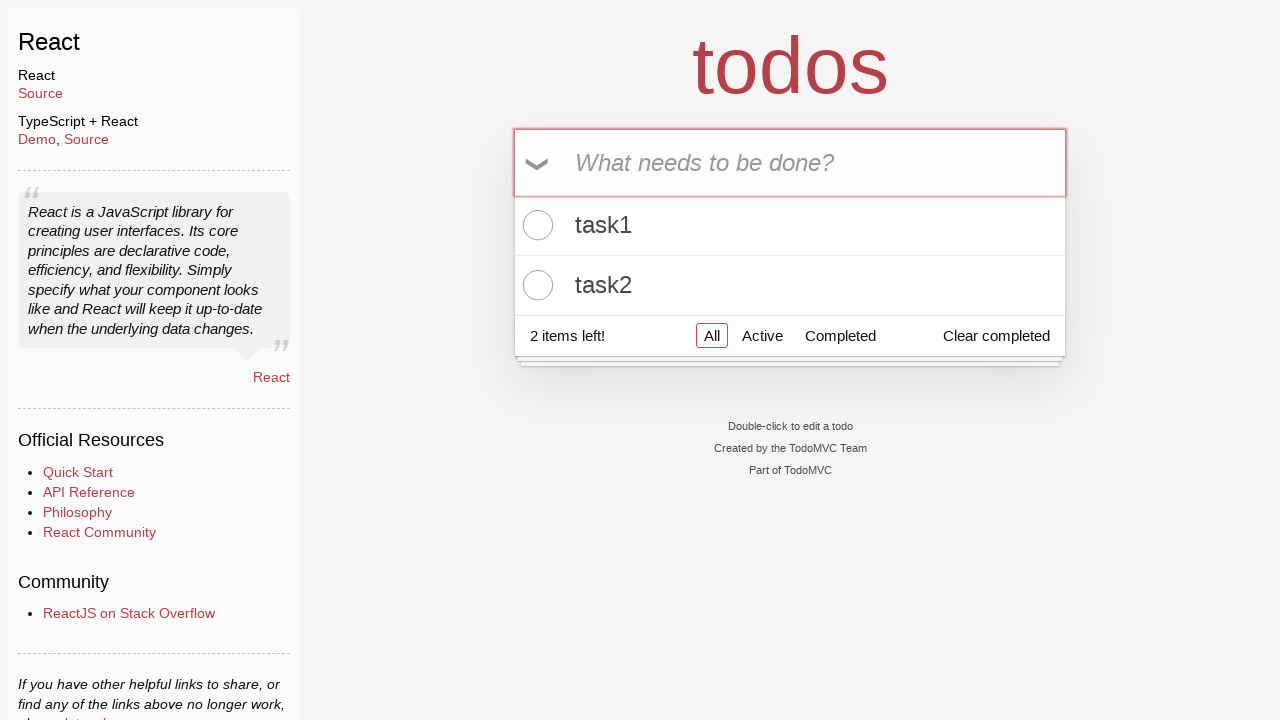

Filled todo input with 'task3' on #todo-input
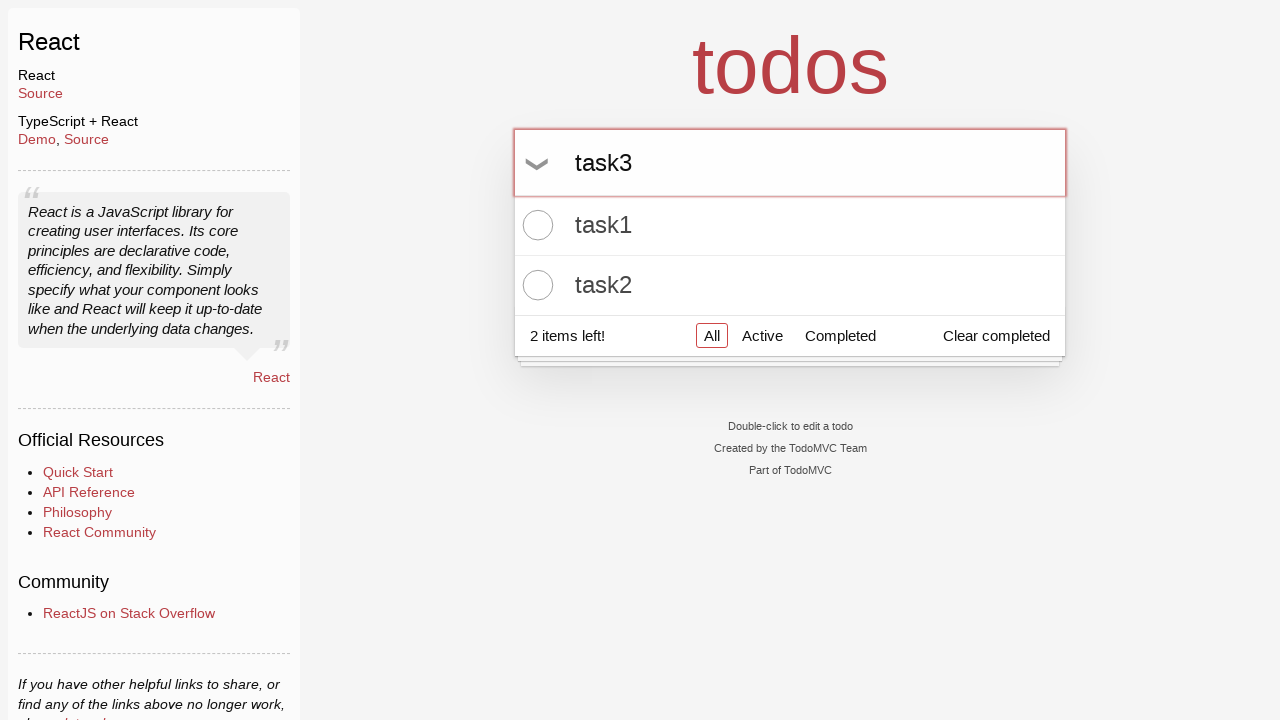

Pressed Enter to create task3 on #todo-input
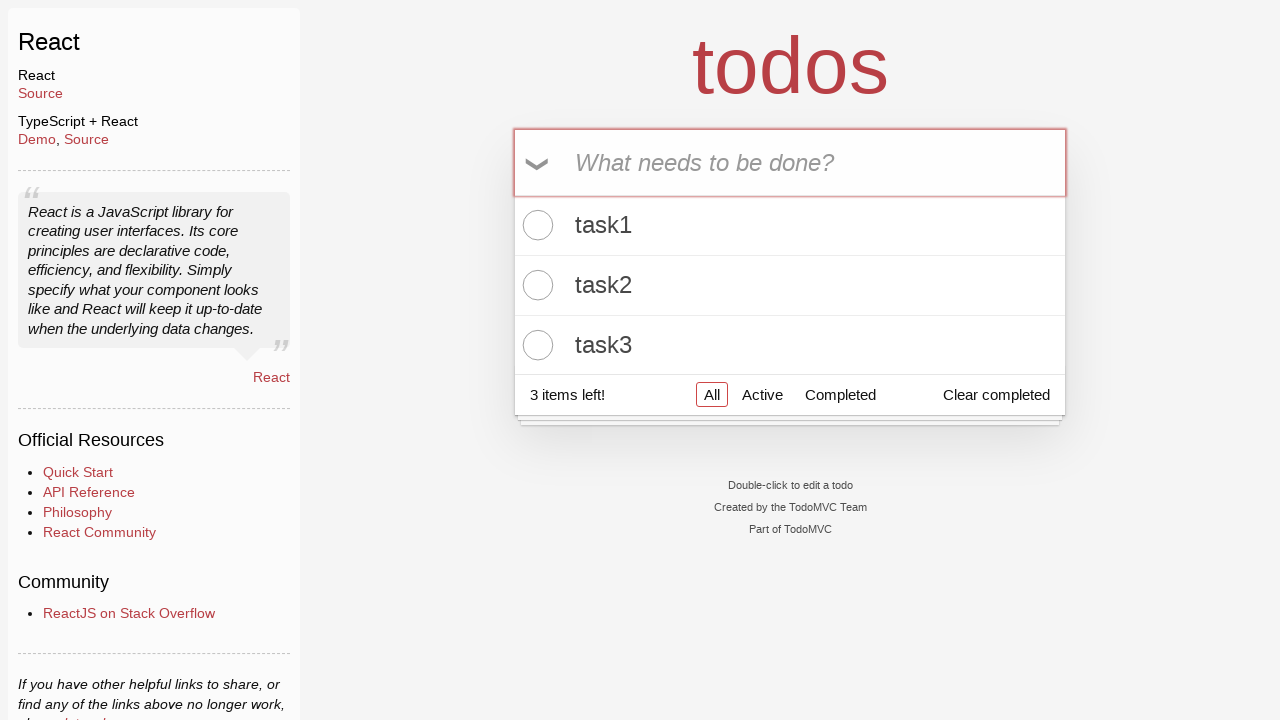

Located the items left counter
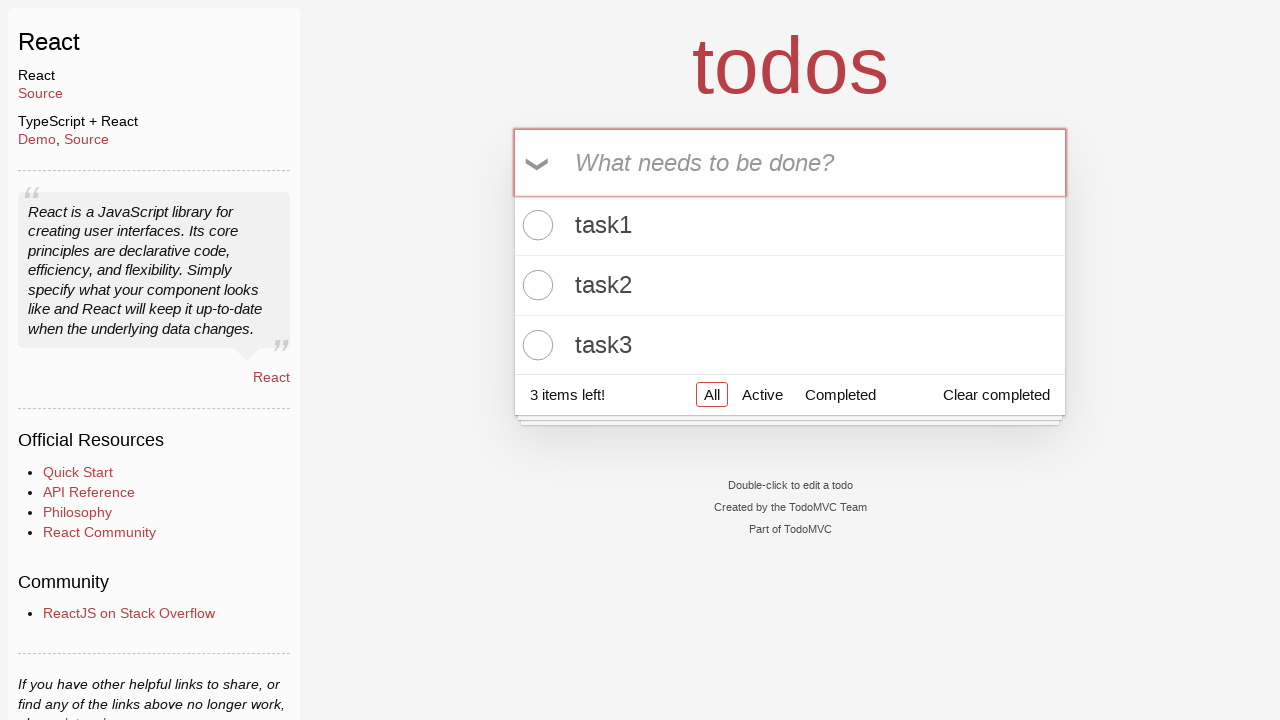

Verified counter shows '3 items left!' after creating 3 tasks
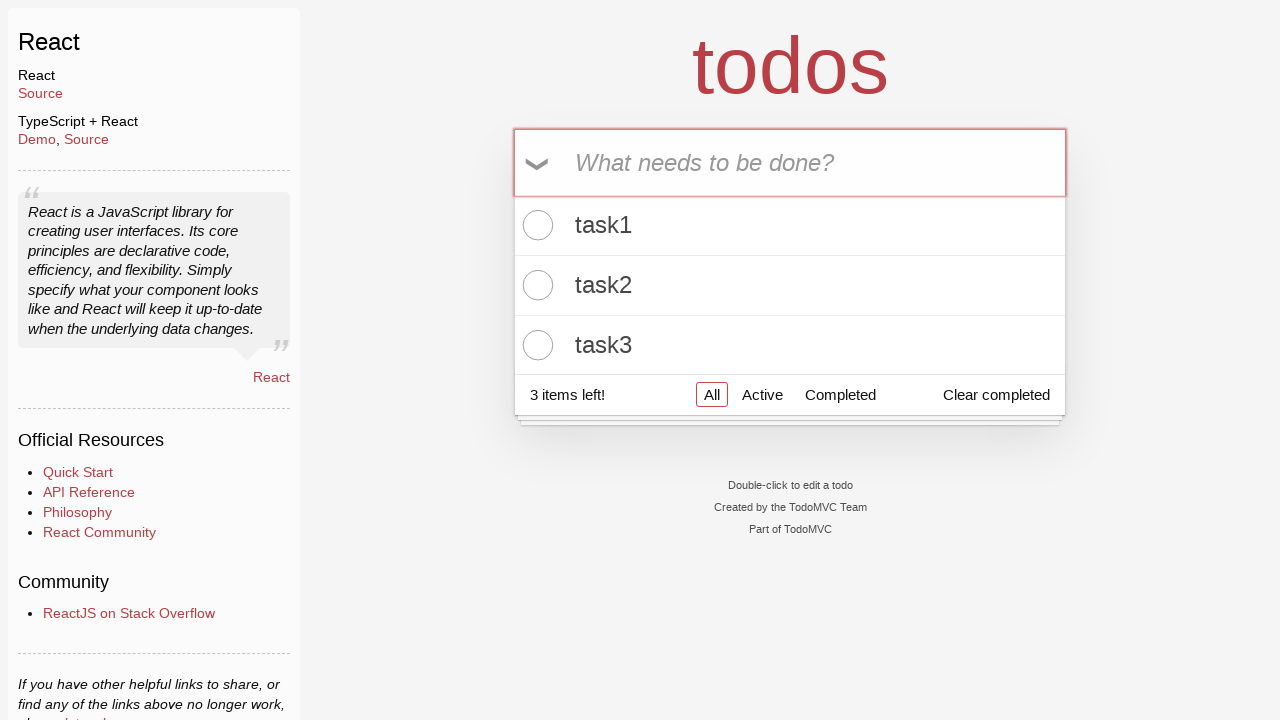

Located all task checkboxes
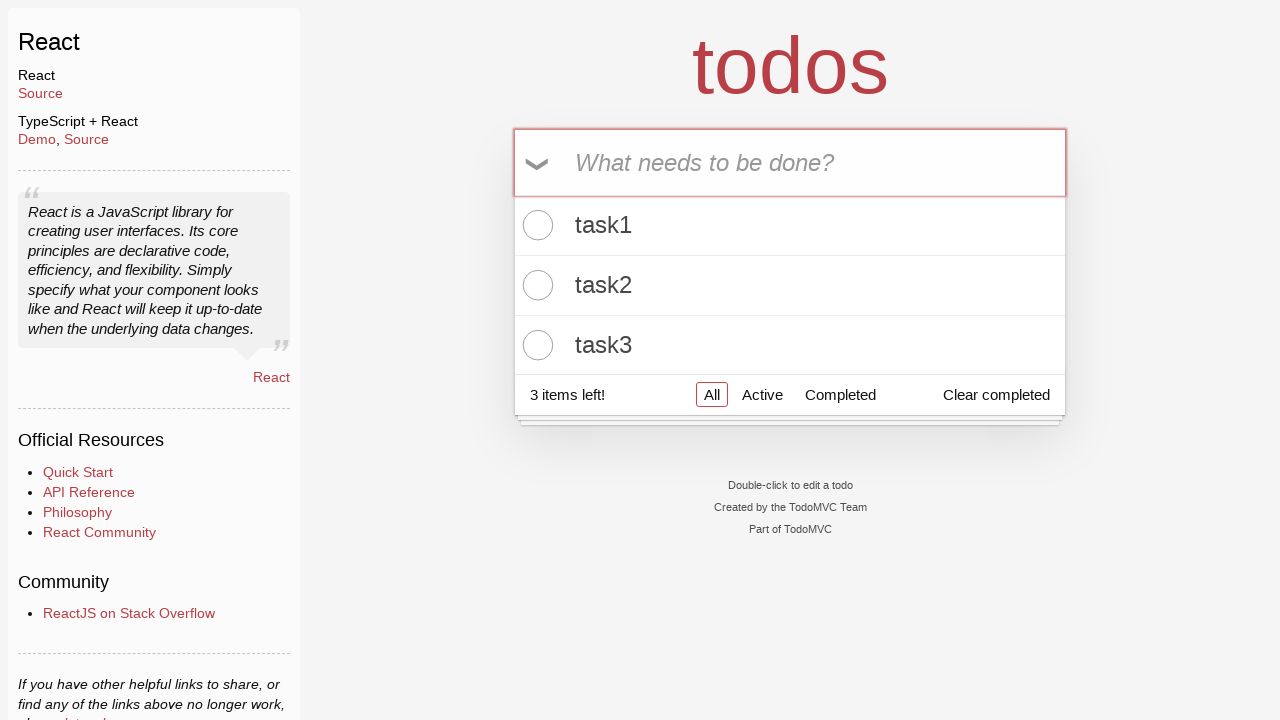

Clicked first task checkbox to mark it complete at (535, 225) on xpath=//input[@class='toggle' and @type='checkbox' and @data-testid='todo-item-t
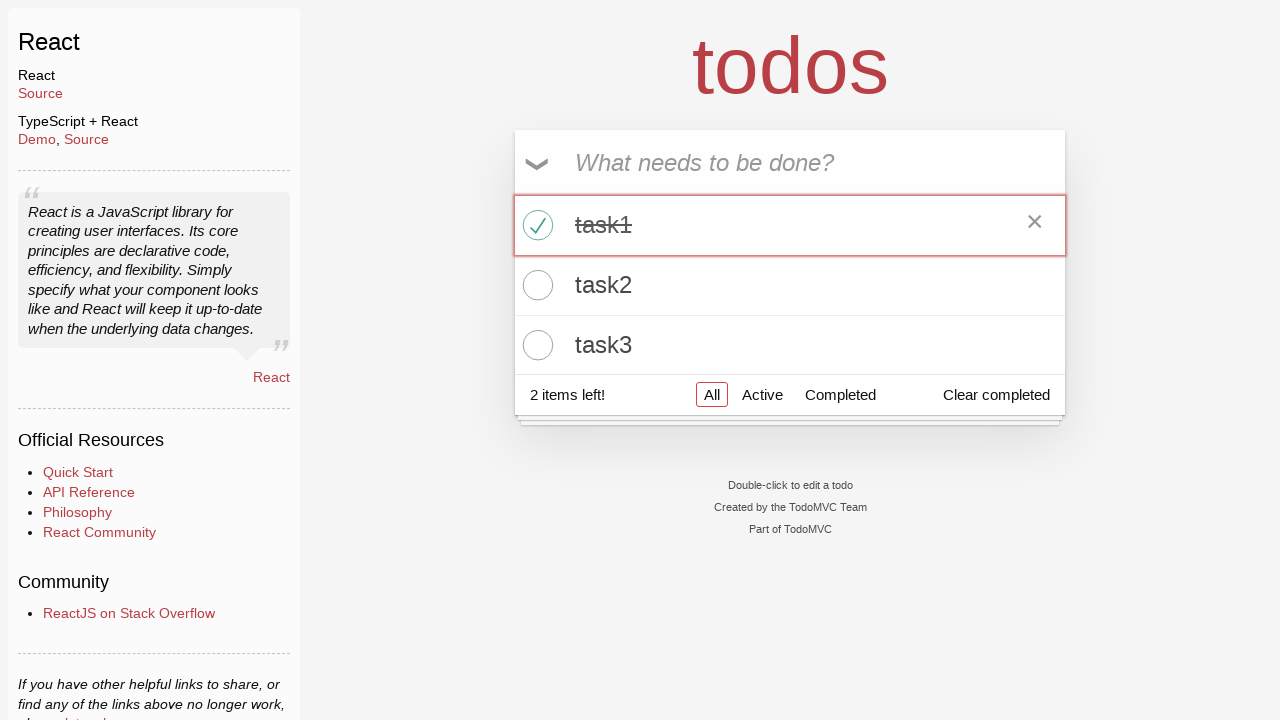

Verified counter updated to '2 items left!' after completing first task
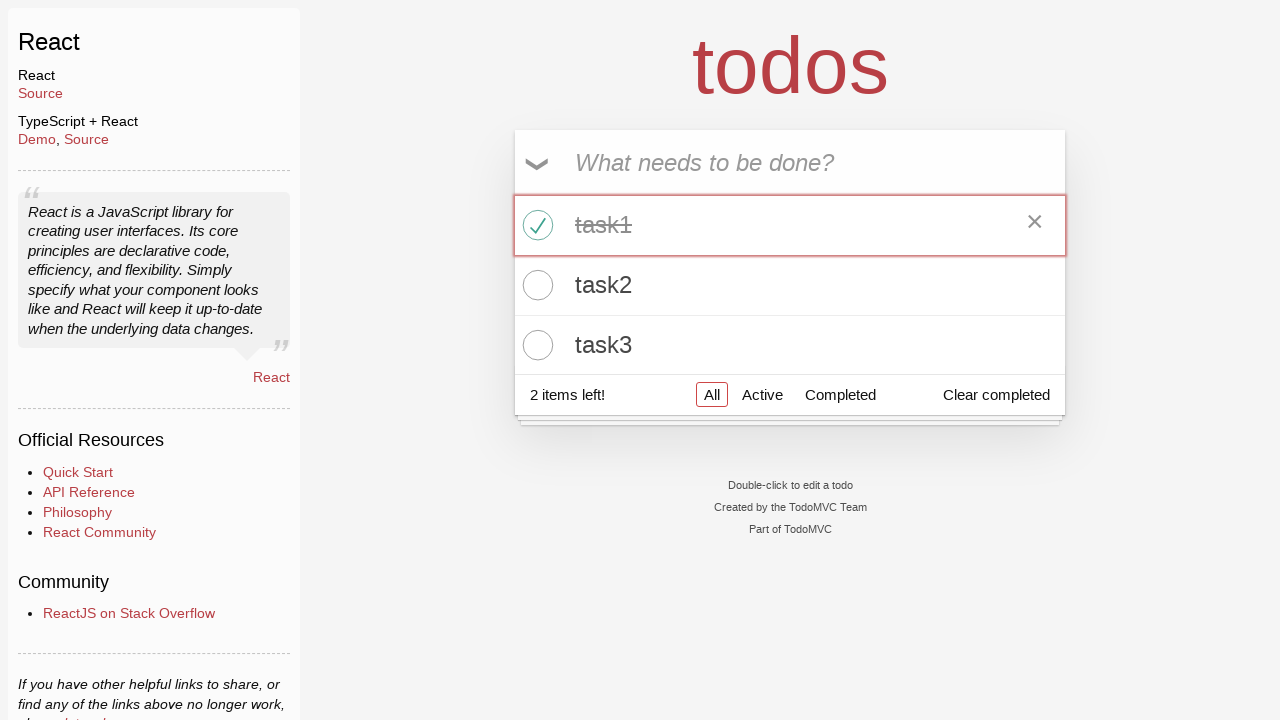

Clicked second task checkbox to mark it complete at (535, 285) on xpath=//input[@class='toggle' and @type='checkbox' and @data-testid='todo-item-t
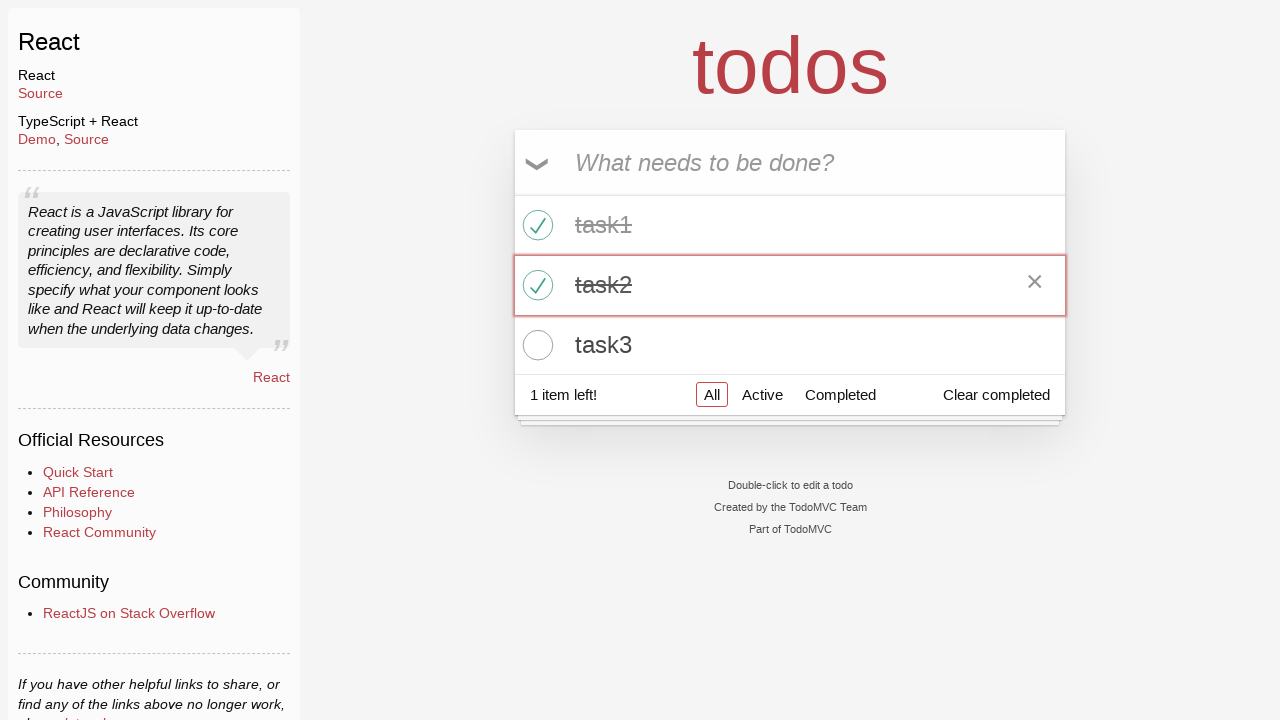

Verified counter updated to '1 item left!' after completing second task
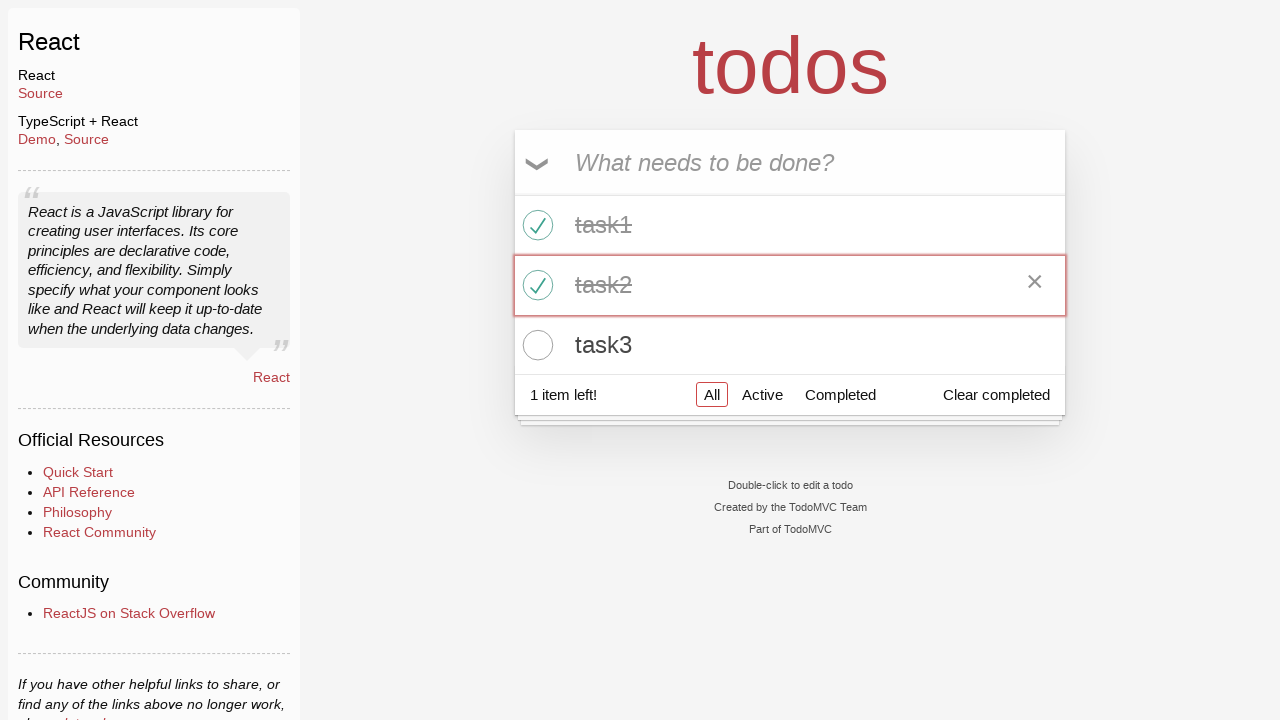

Clicked first task checkbox to unmark it as complete at (535, 225) on xpath=//input[@class='toggle' and @type='checkbox' and @data-testid='todo-item-t
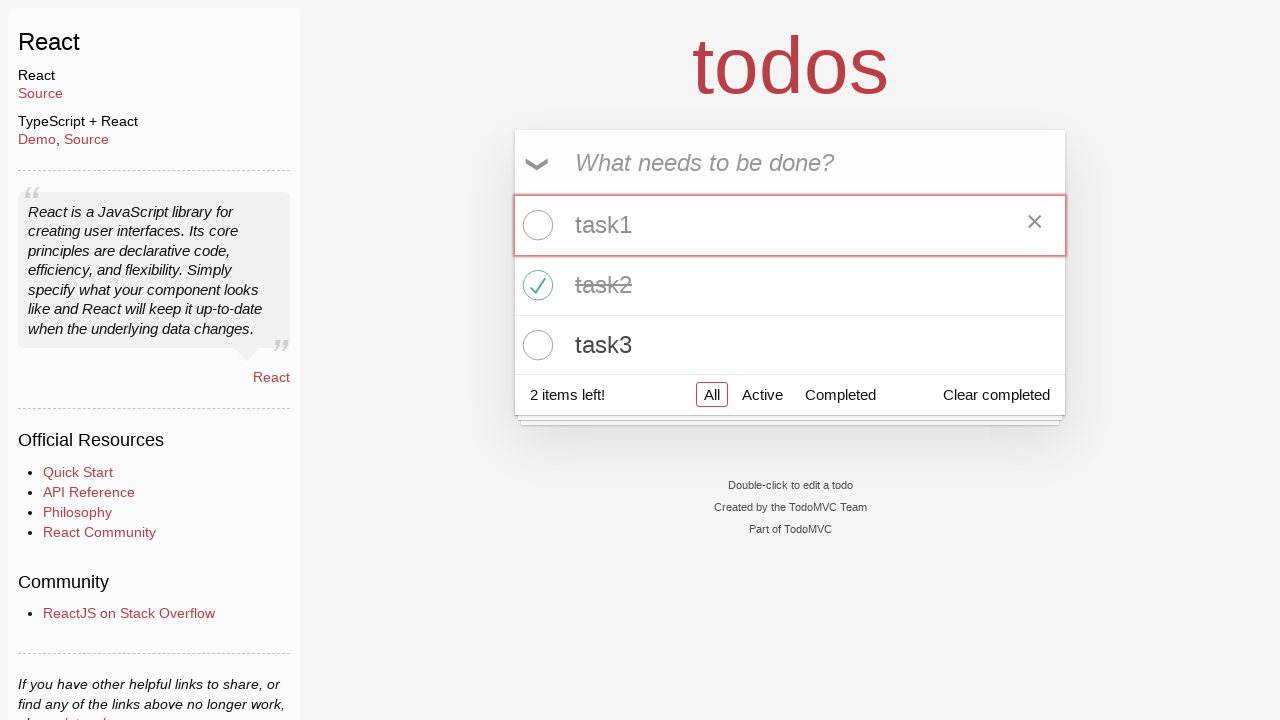

Verified counter updated back to '2 items left!' after uncompleting first task
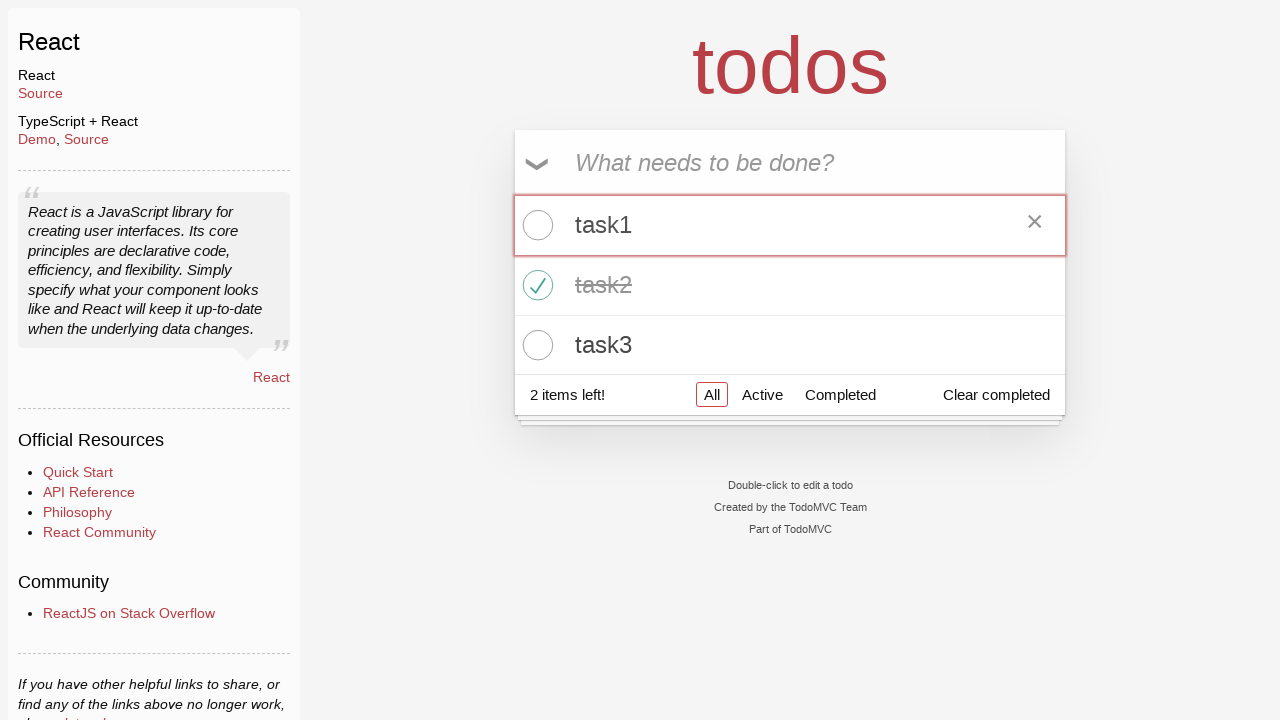

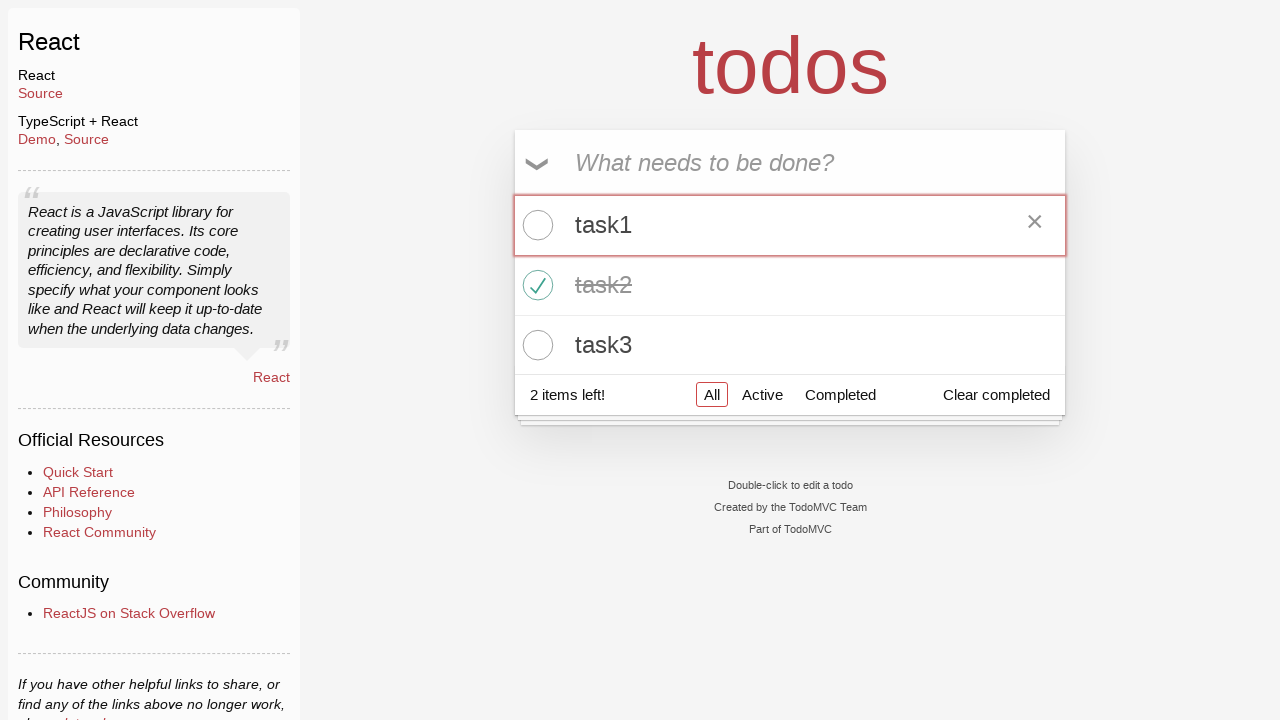